Tests the theme toggle functionality by clicking the theme toggle button and verifying that the page switches between light and dark mode

Starting URL: http://leandropata.pt/

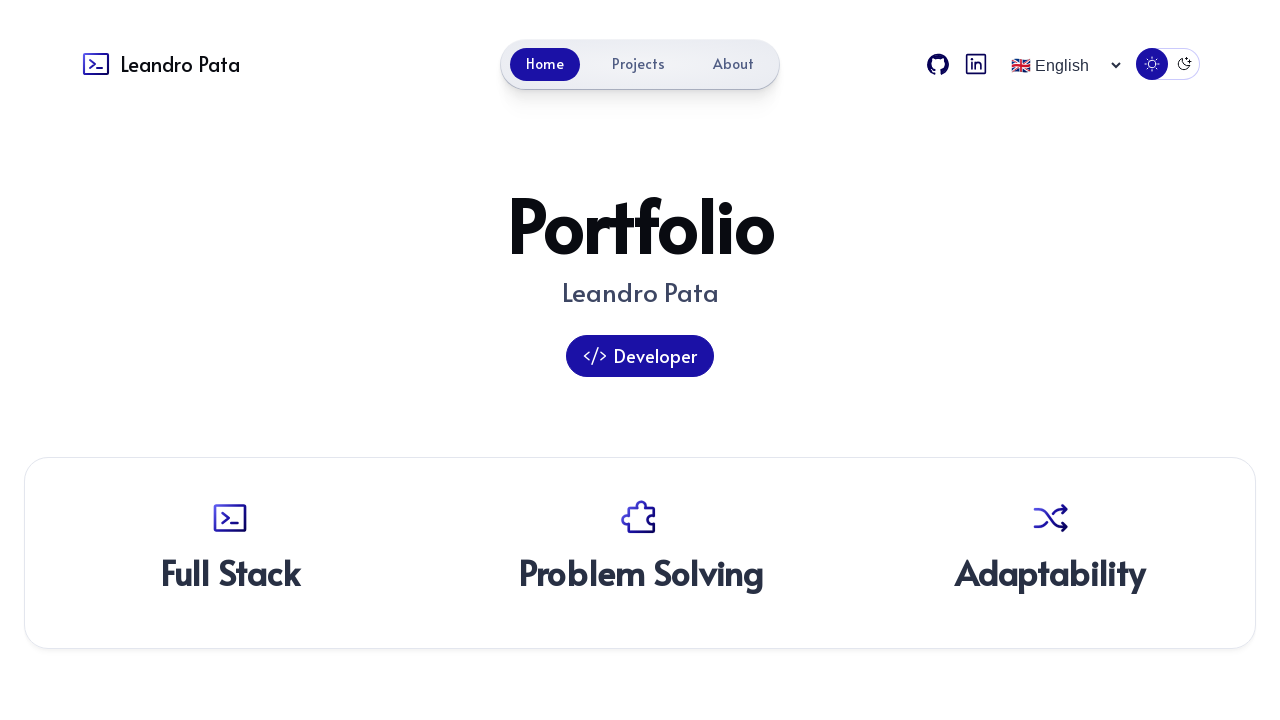

Clicked theme toggle button to switch between light and dark mode at (1168, 64) on theme-toggle button
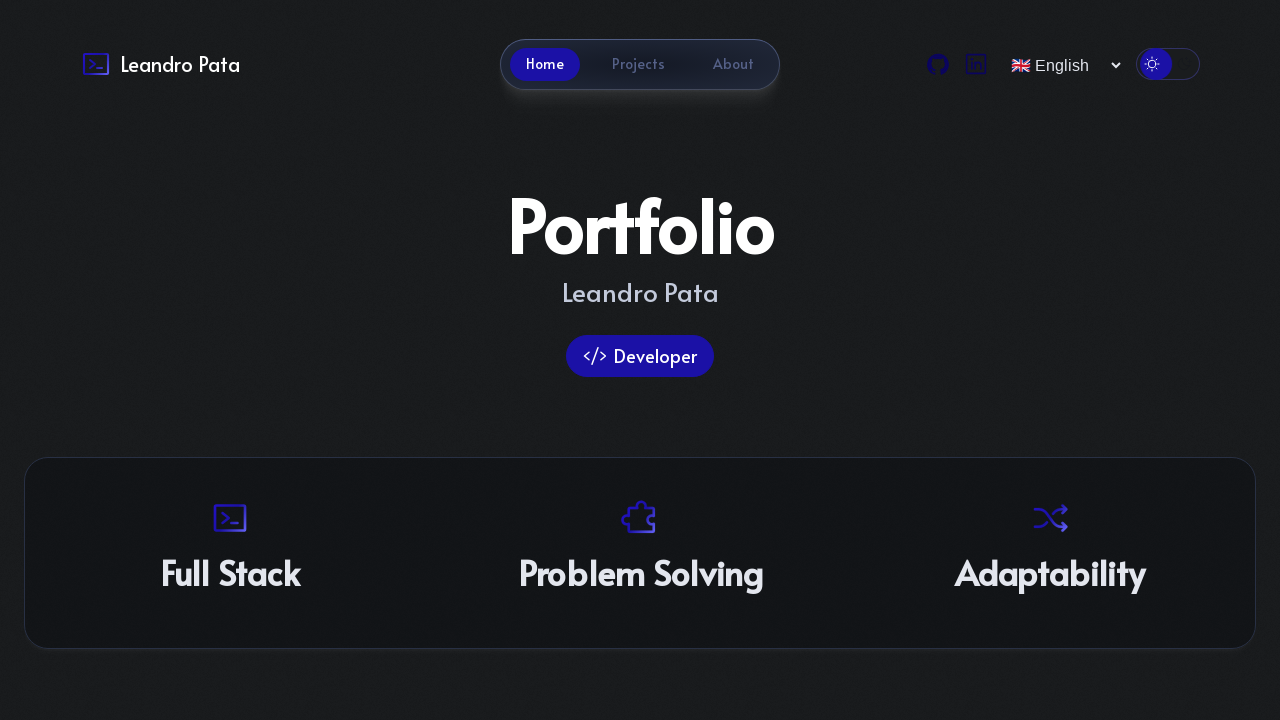

Waited 500ms for theme change to apply
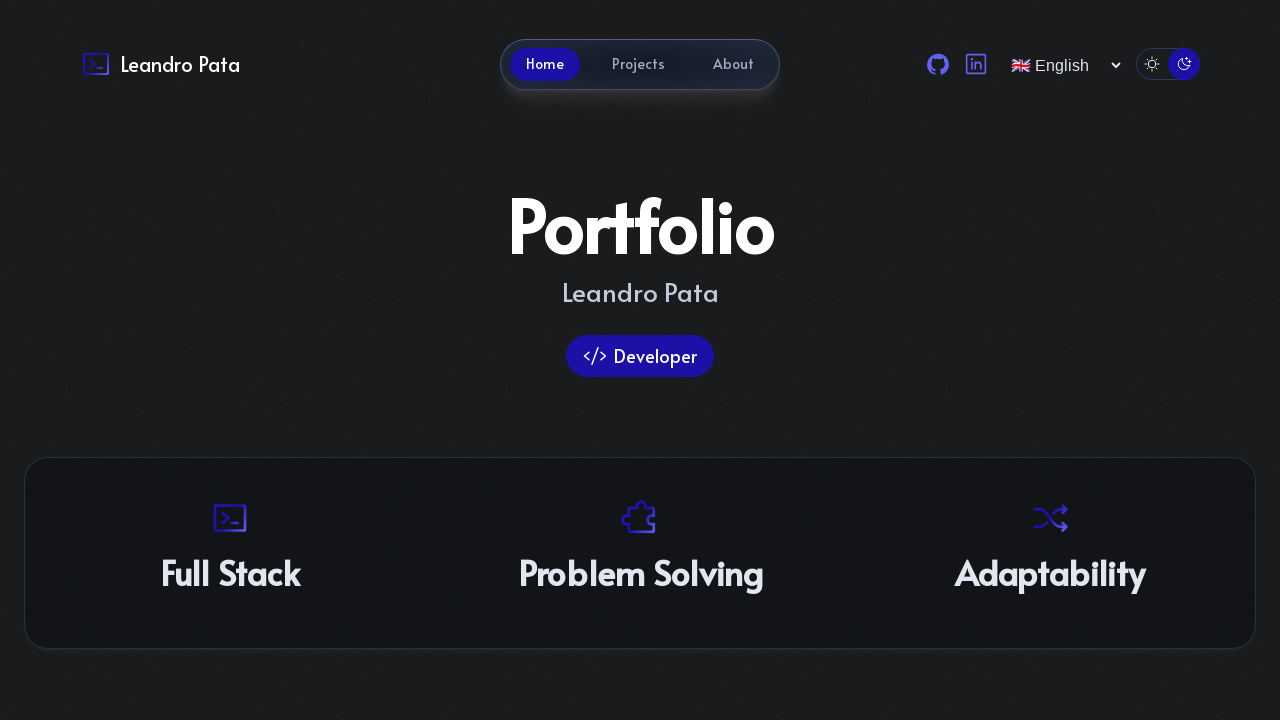

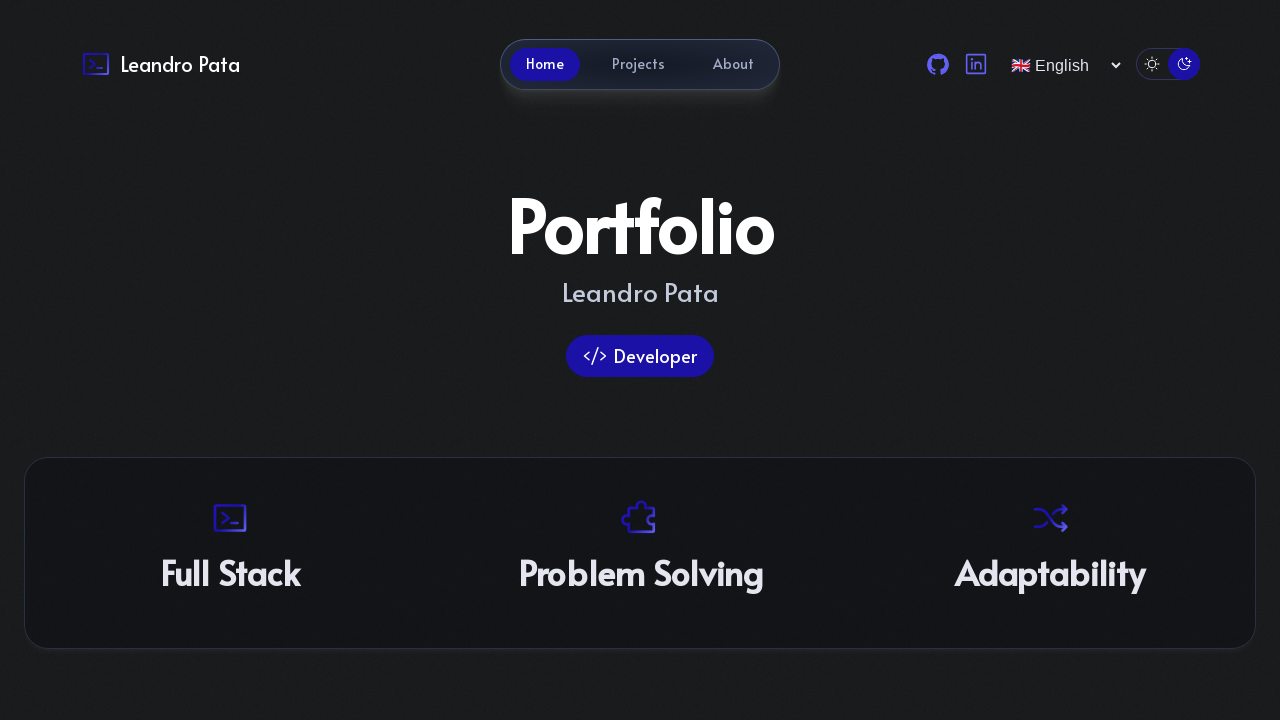